Tests a signup/contact form by filling in first name, last name, and email fields, then submitting the form

Starting URL: https://secure-retreat-92358.herokuapp.com/

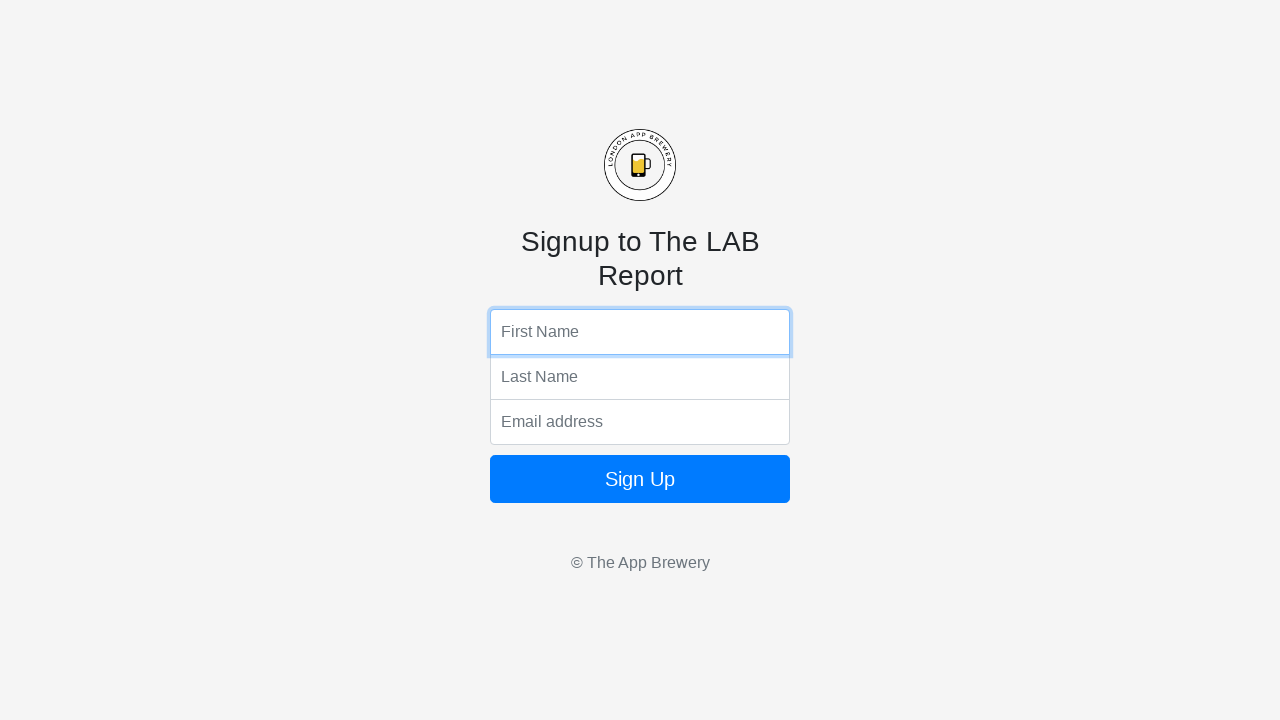

Navigated to signup/contact form page
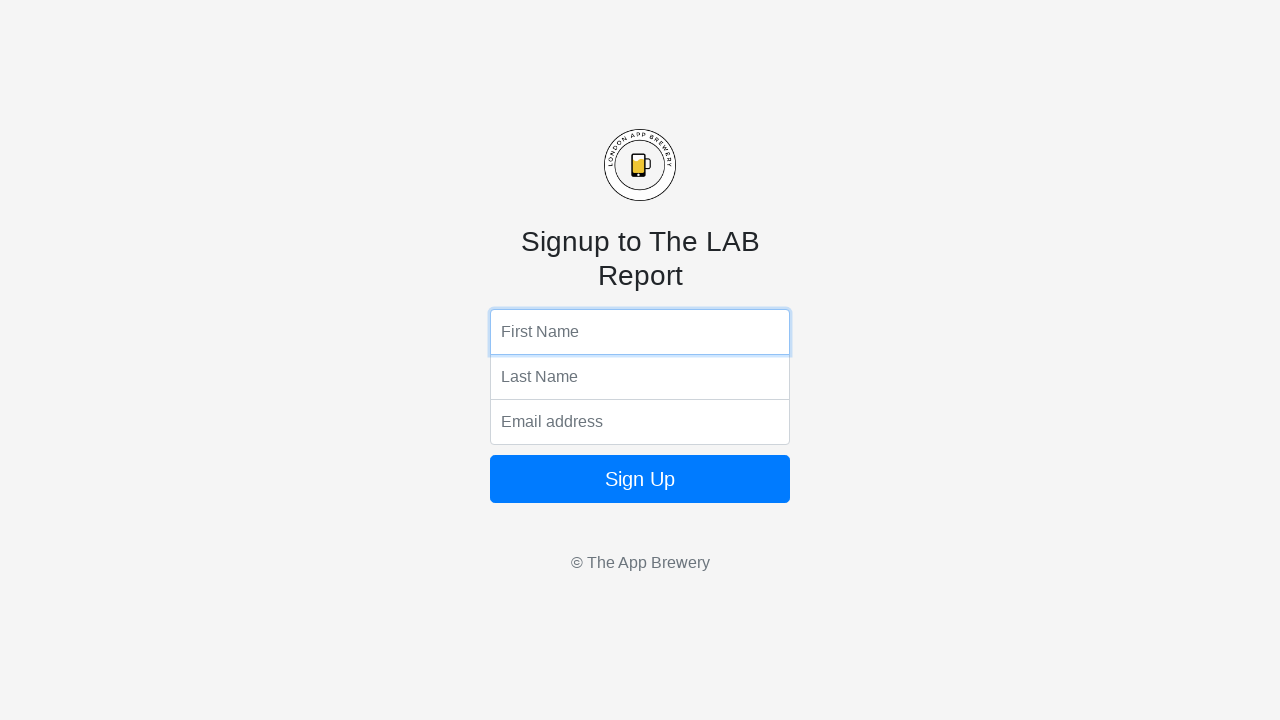

Filled first name field with 'Marcus' on input[name='fName']
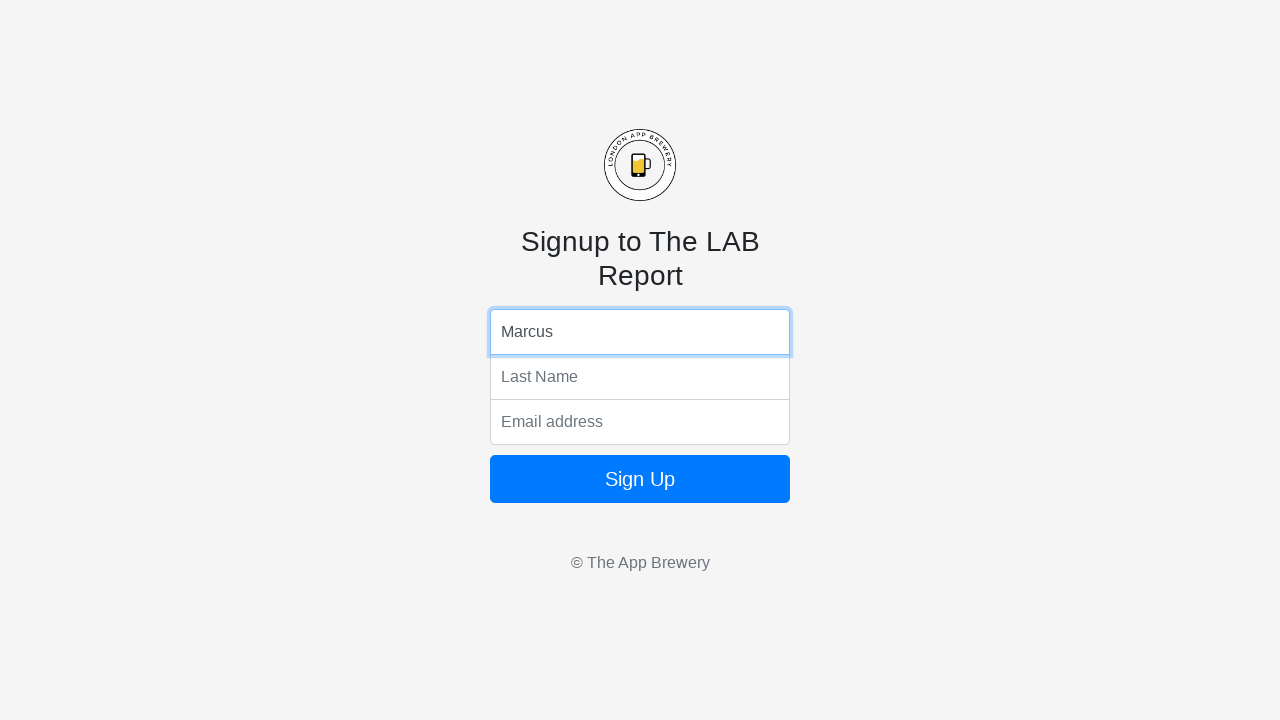

Filled last name field with 'Thompson' on input[name='lName']
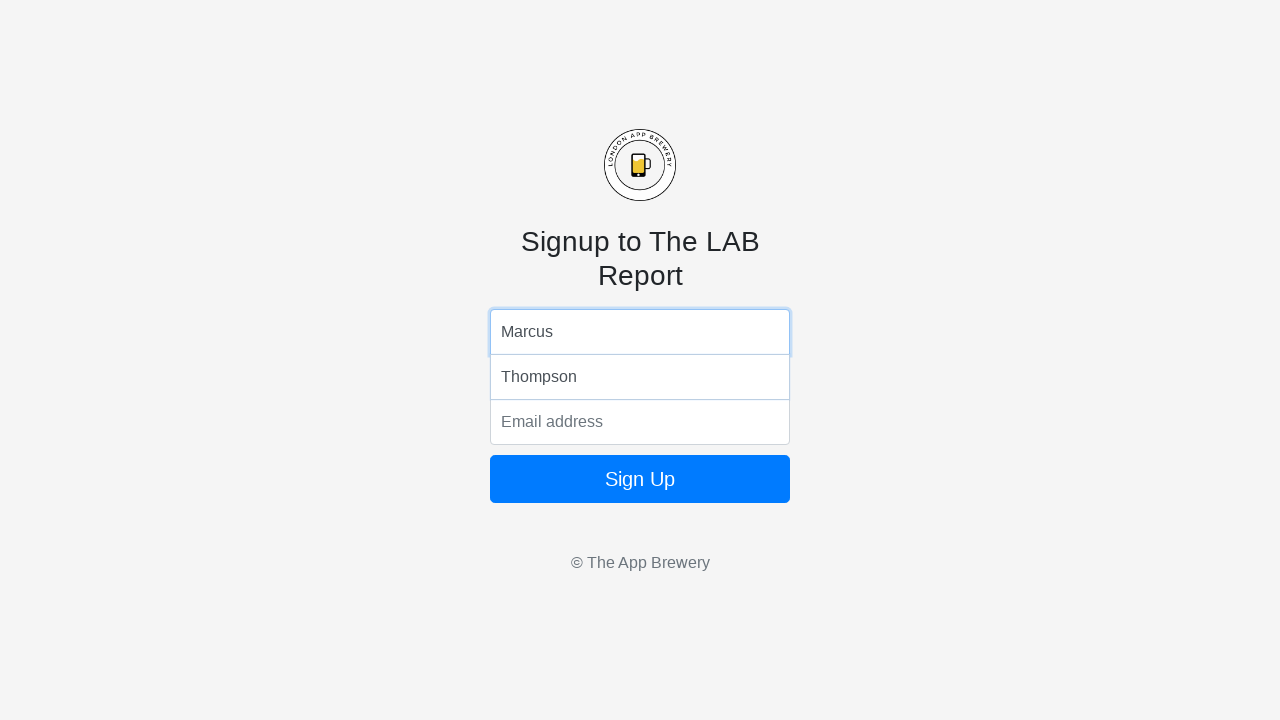

Filled email field with 'marcus.thompson@example.com' on input[name='email']
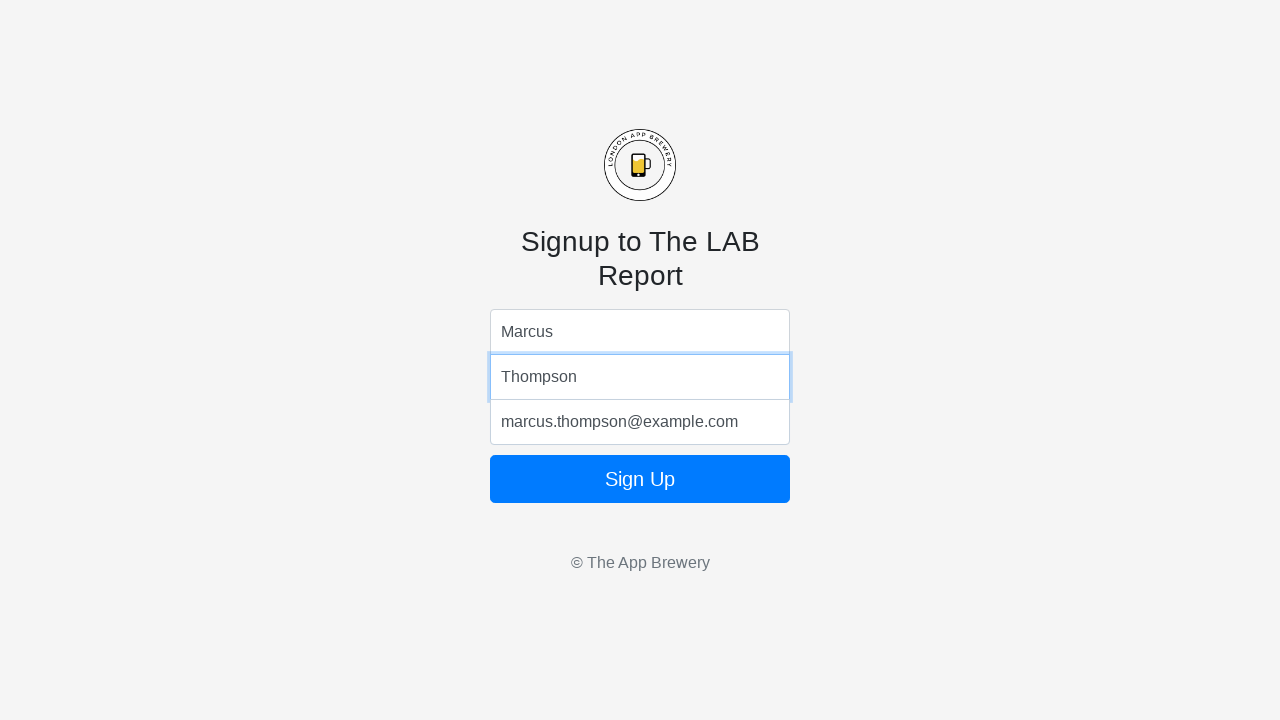

Clicked form submit button at (640, 479) on form button
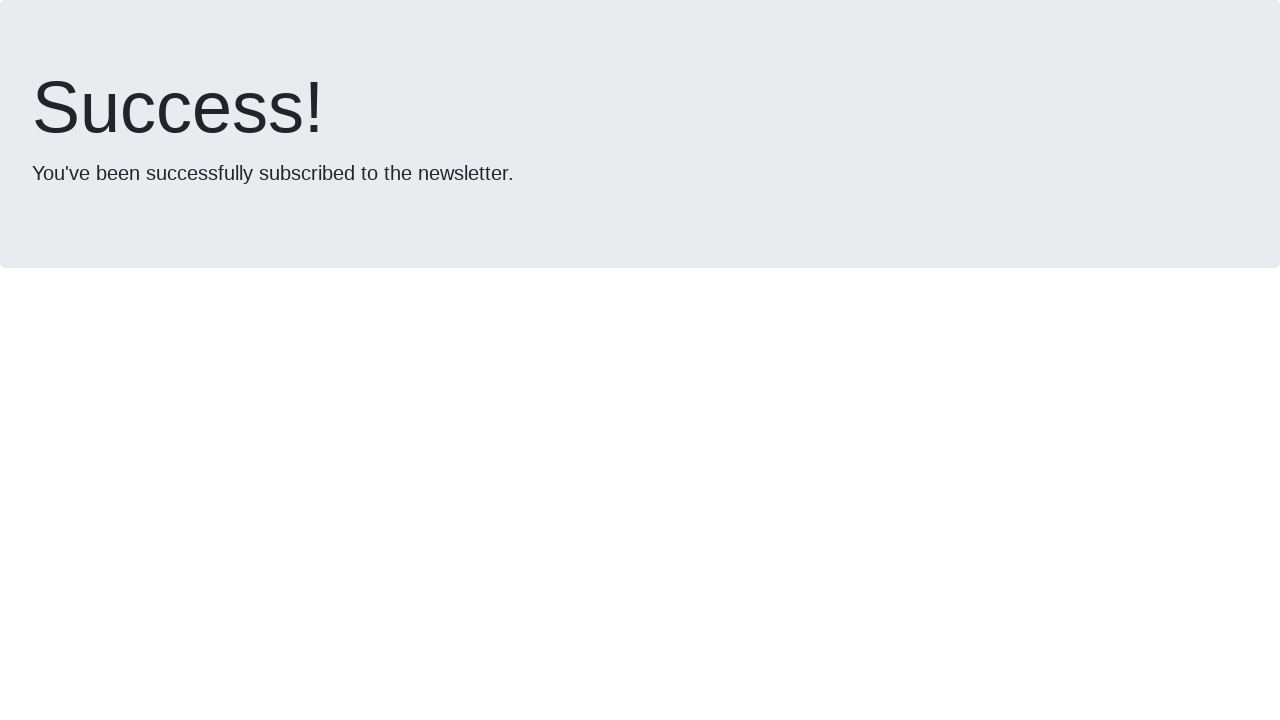

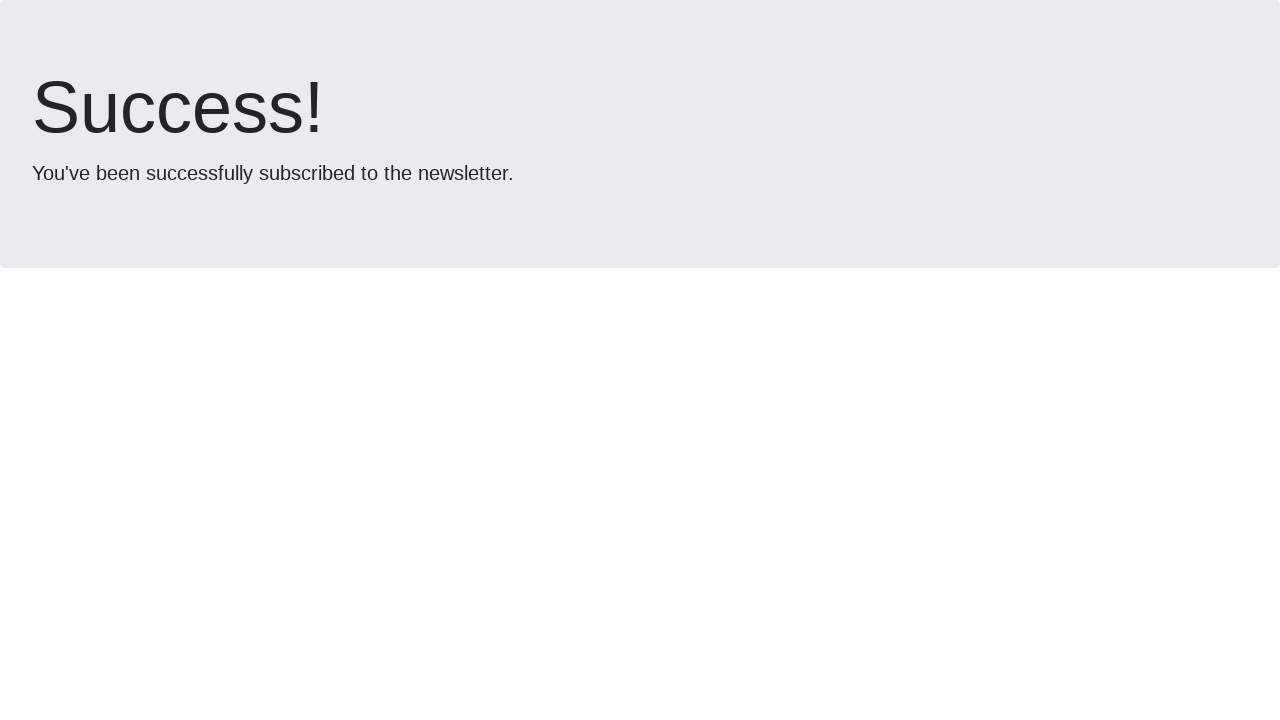